Navigates to an LMS website, clicks on the "Most Popular Courses" section, then clicks on the "Email Marketing Strategies" course to verify course navigation functionality.

Starting URL: https://alchemy.hguy.co/lms

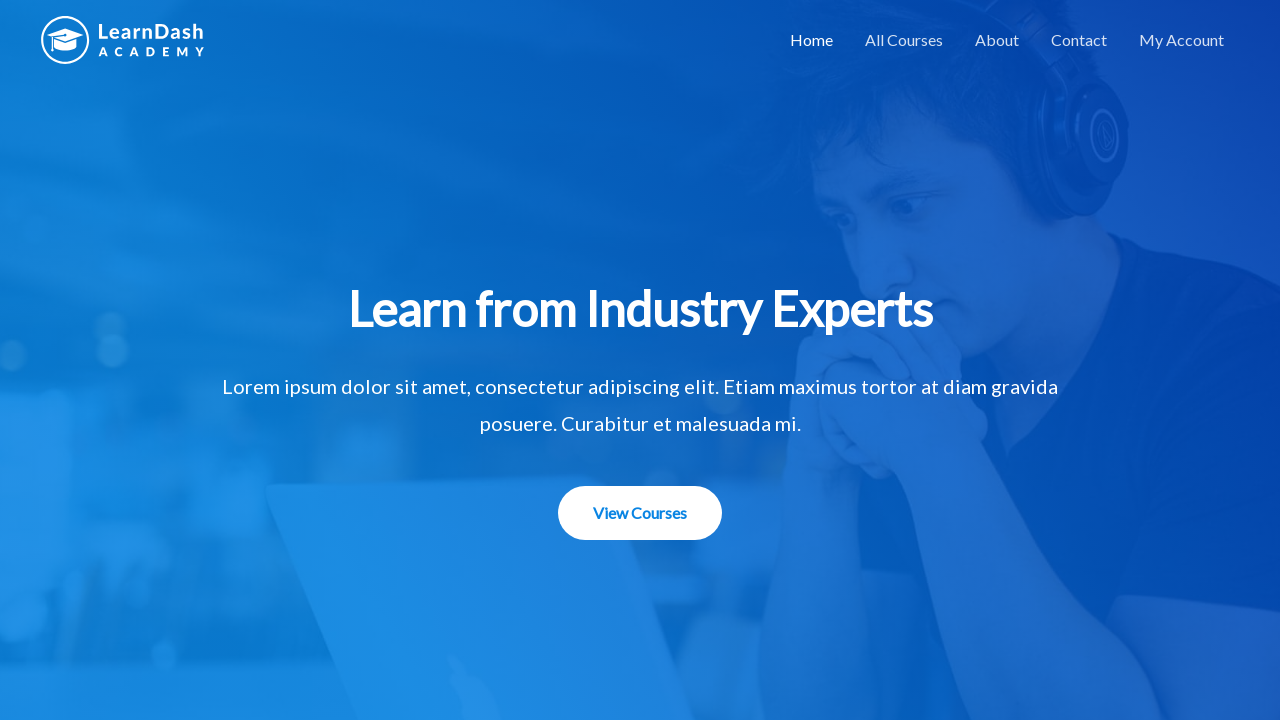

Navigated to LMS website at https://alchemy.hguy.co/lms
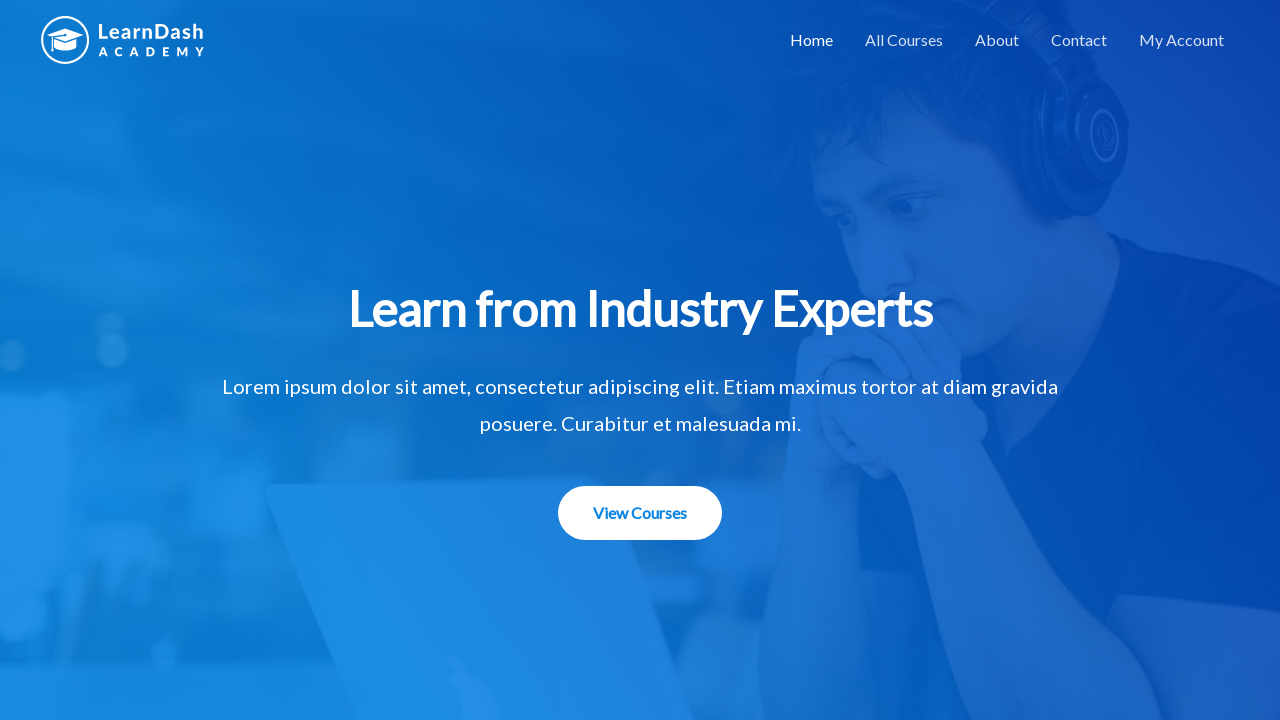

Clicked on 'Our Most Popular Courses' section at (634, 361) on xpath=//*[contains(text(),'Our Most Popular Courses')]
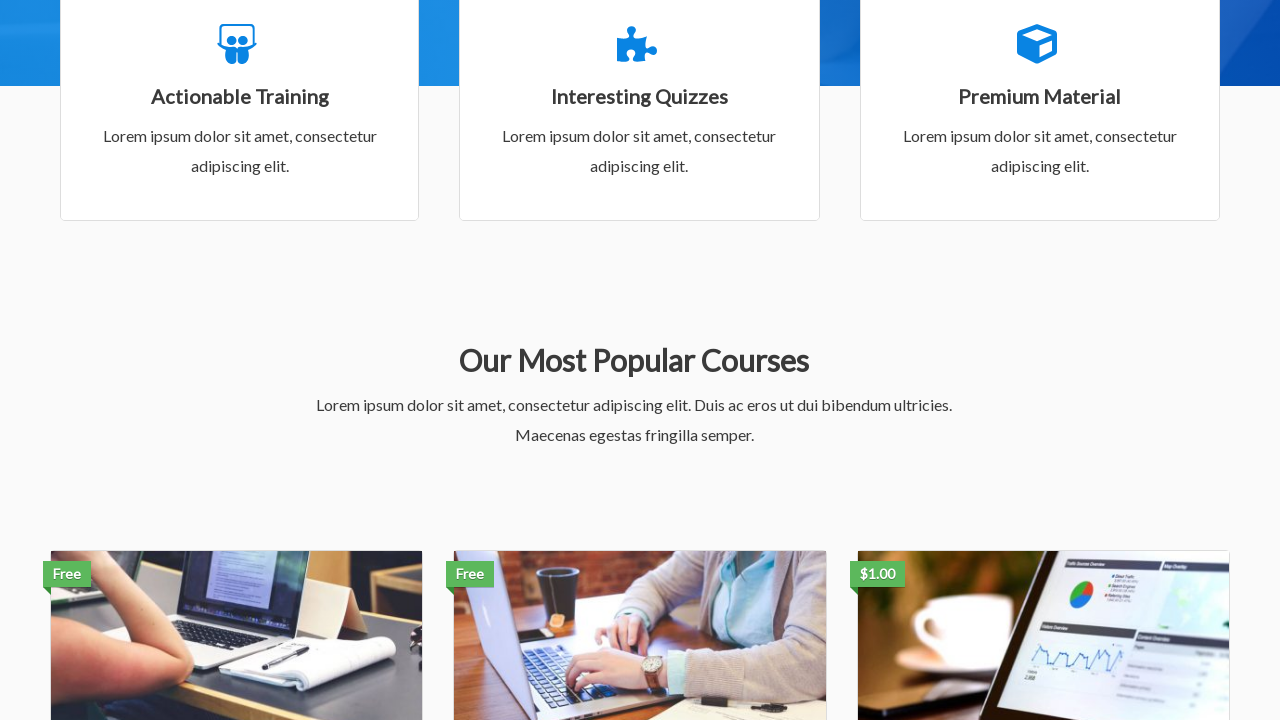

Clicked on 'Email Marketing Strategies' course at (640, 361) on xpath=//*[contains(text(),'Email Marketing Strategies')]
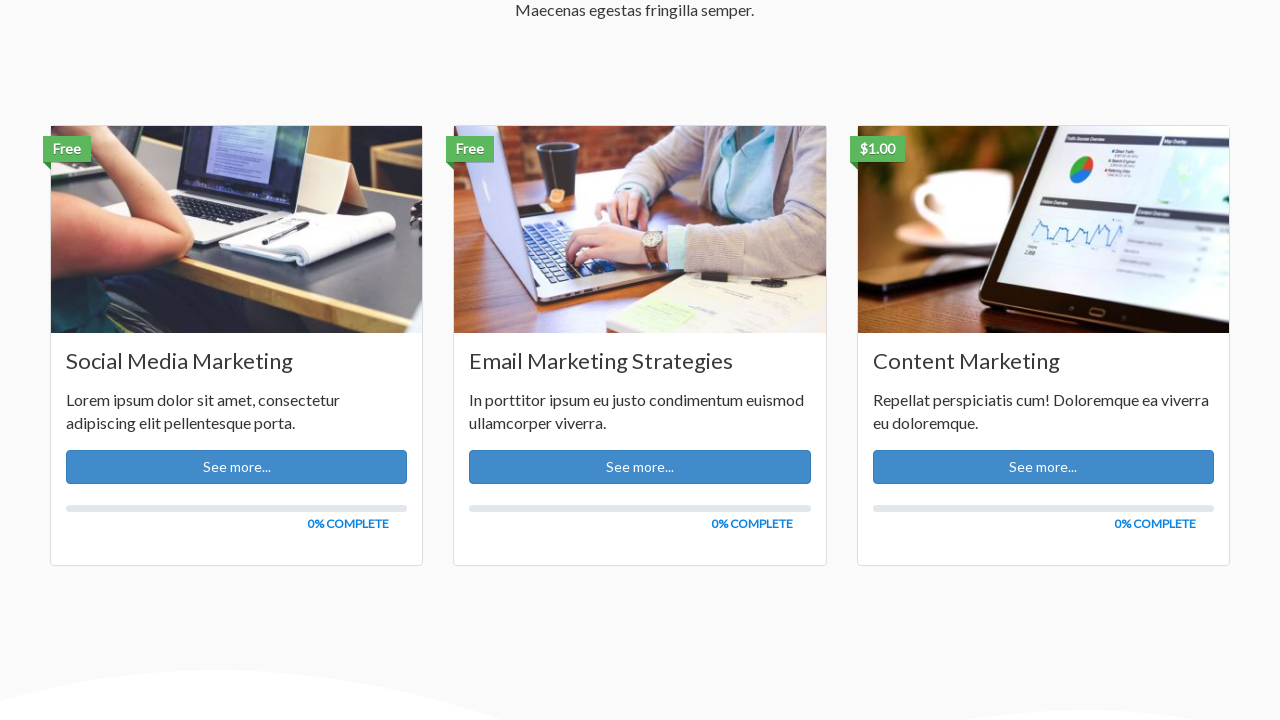

Course page loaded and 'Email Marketing Strategies' element is visible
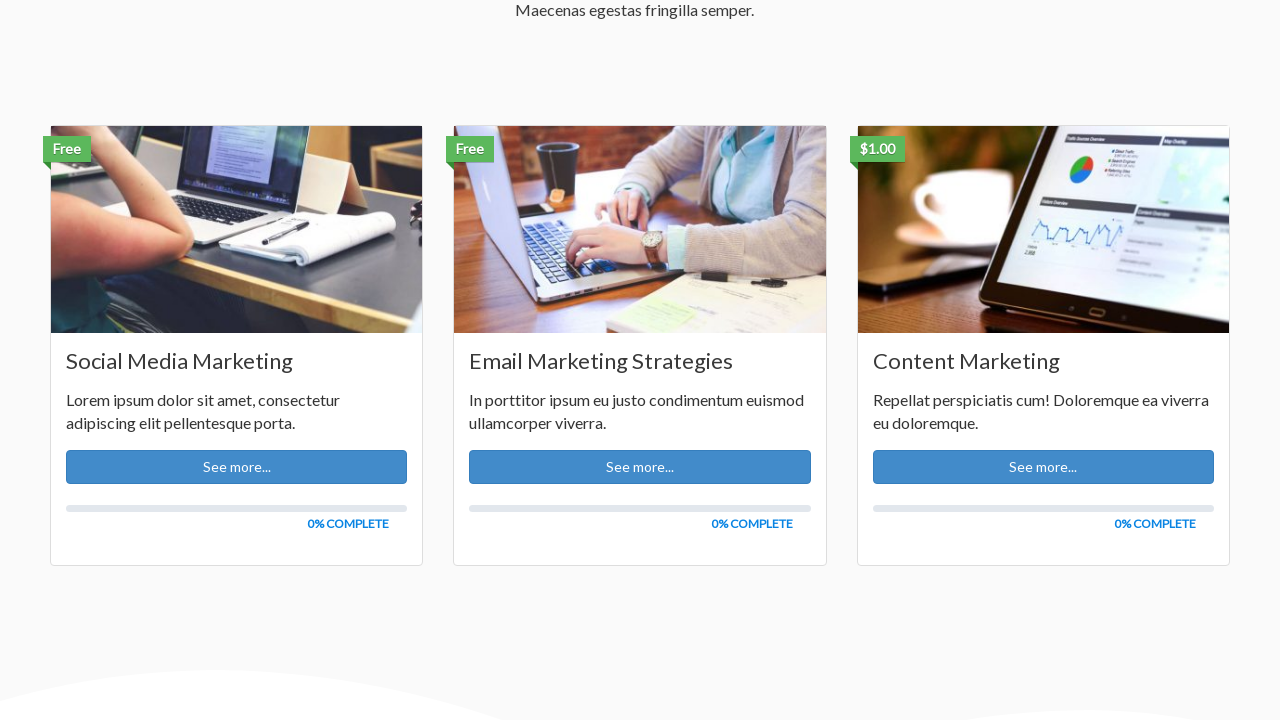

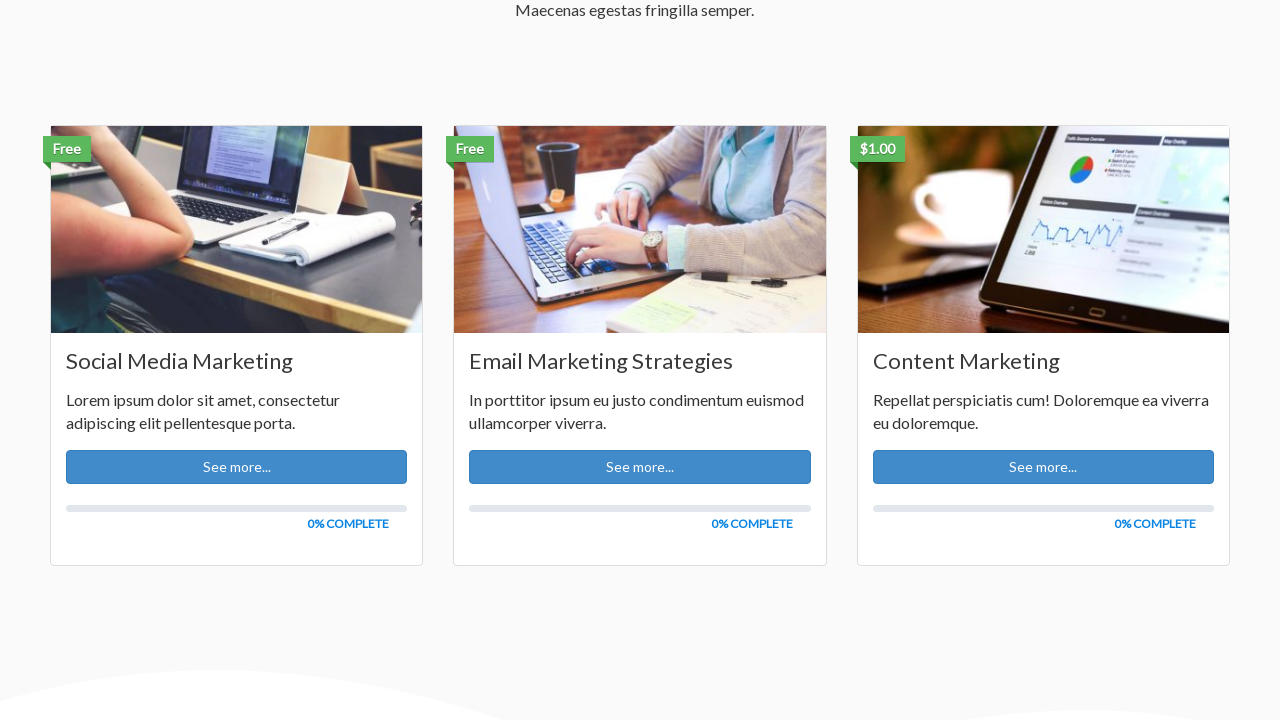